Tests navigation on a SPA movie catalog site by loading an index page, waiting for items to appear, clicking on the first item to view details, and verifying the detail page loads with expected elements.

Starting URL: https://spa2.scrape.center/page/1

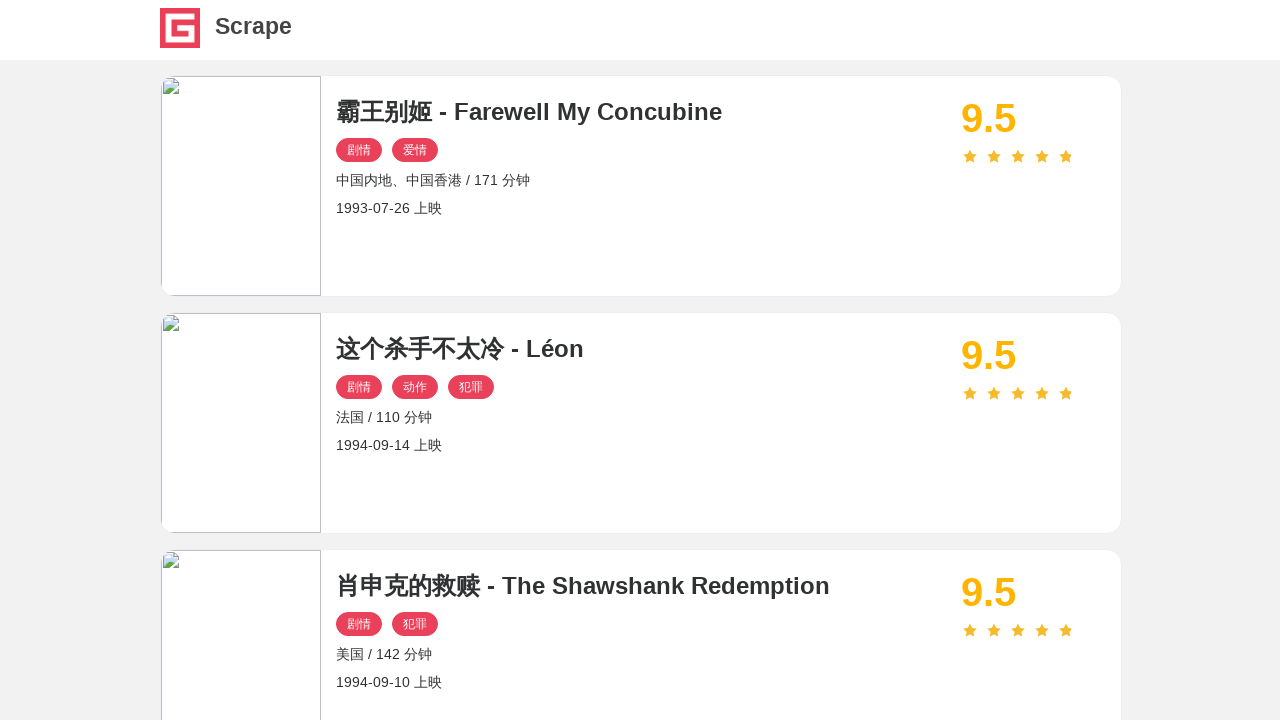

Waited for movie items to load on index page
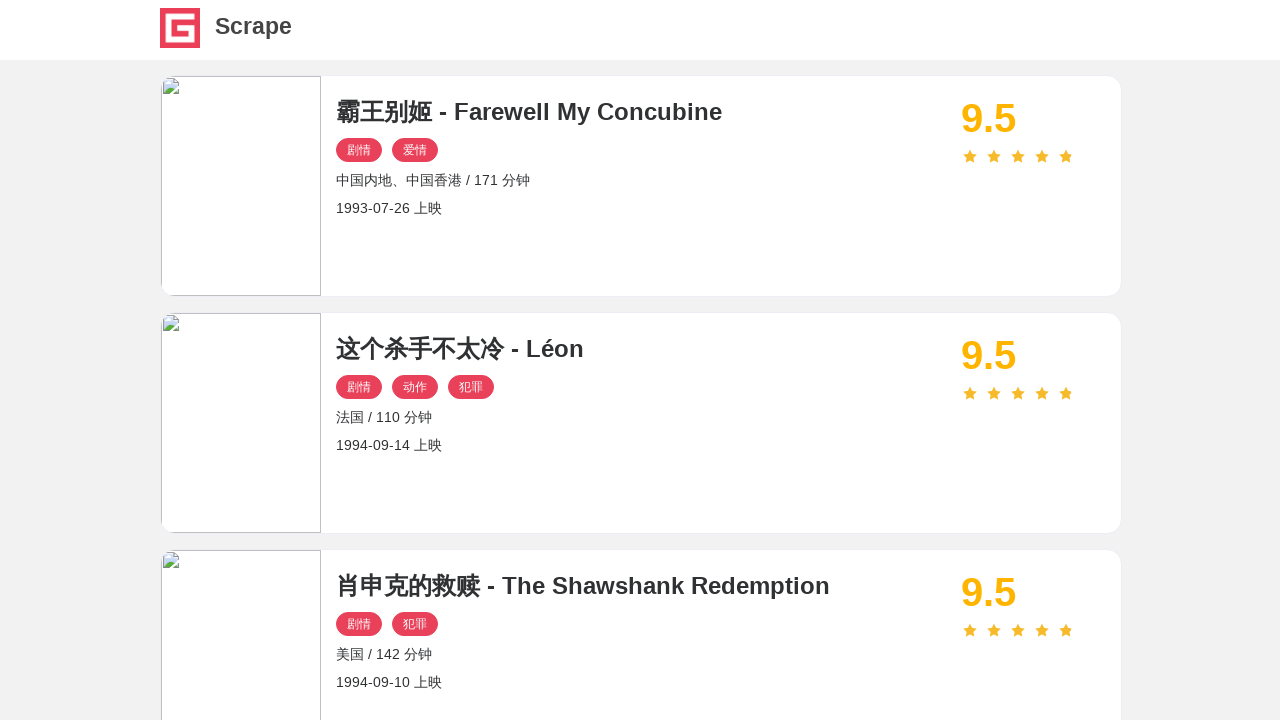

Clicked on the first movie item to view details at (641, 112) on #index .item .name >> nth=0
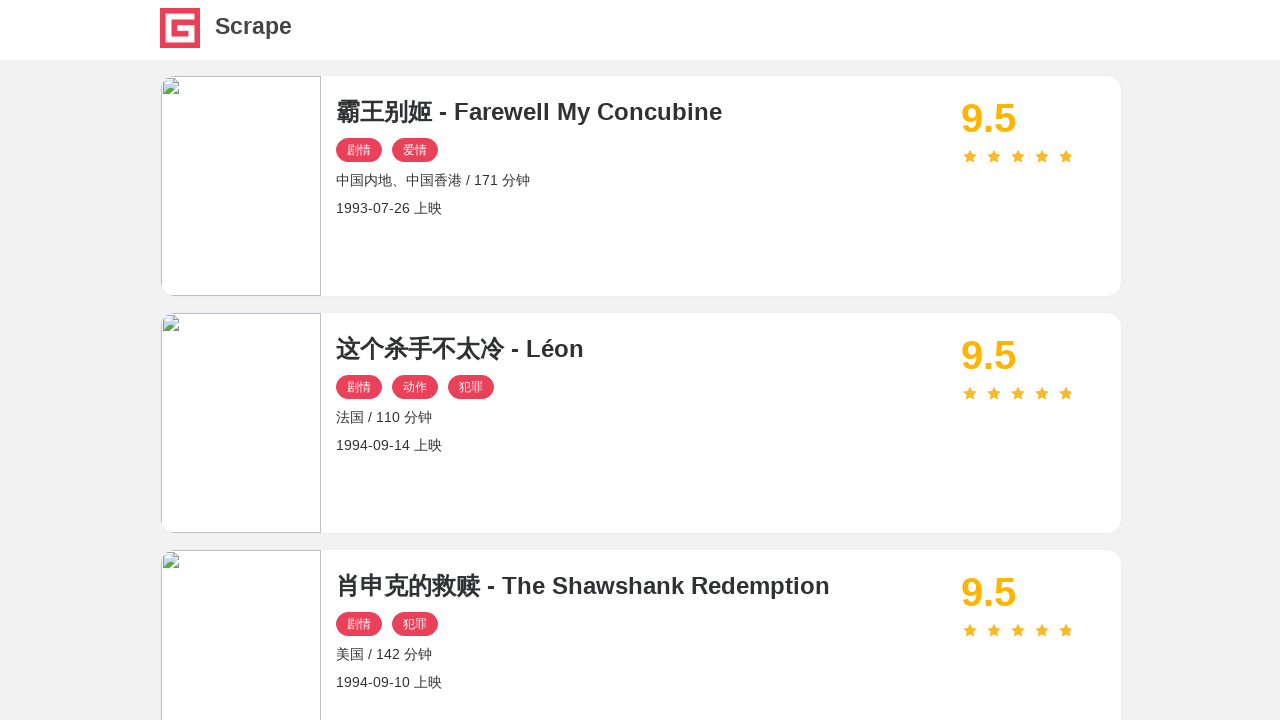

Detail page loaded with title heading
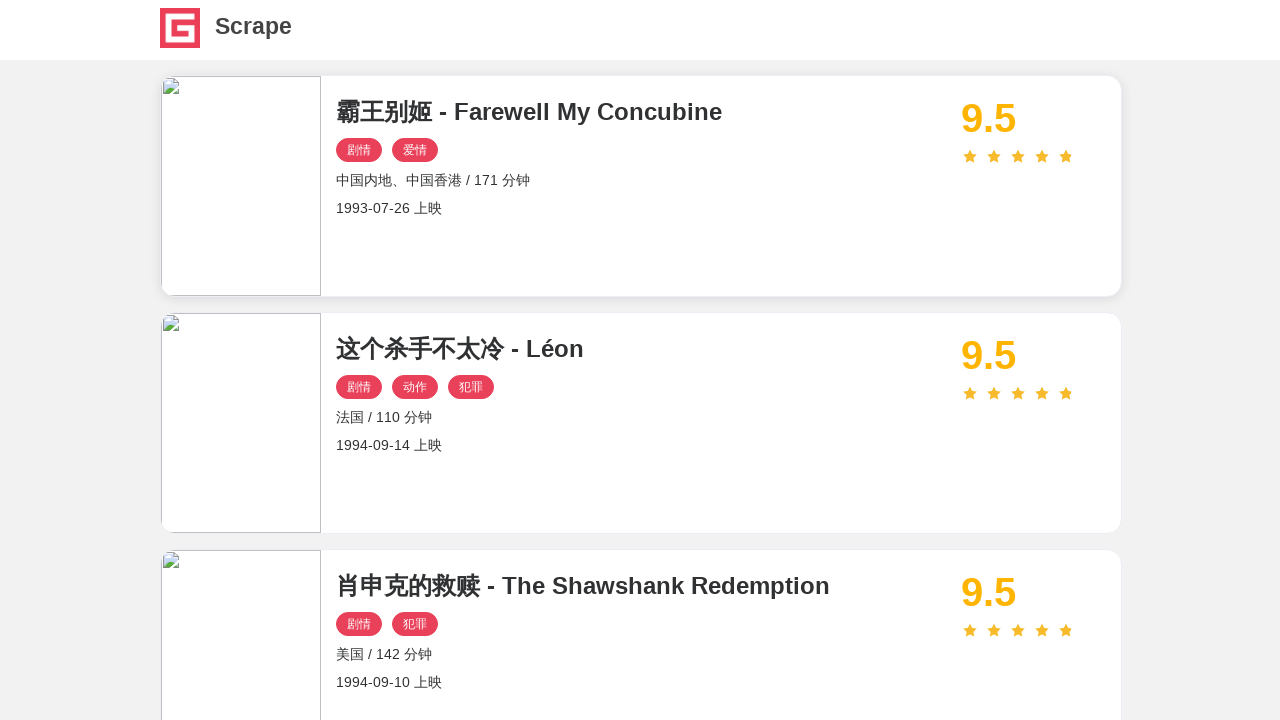

Verified movie cover image is present on detail page
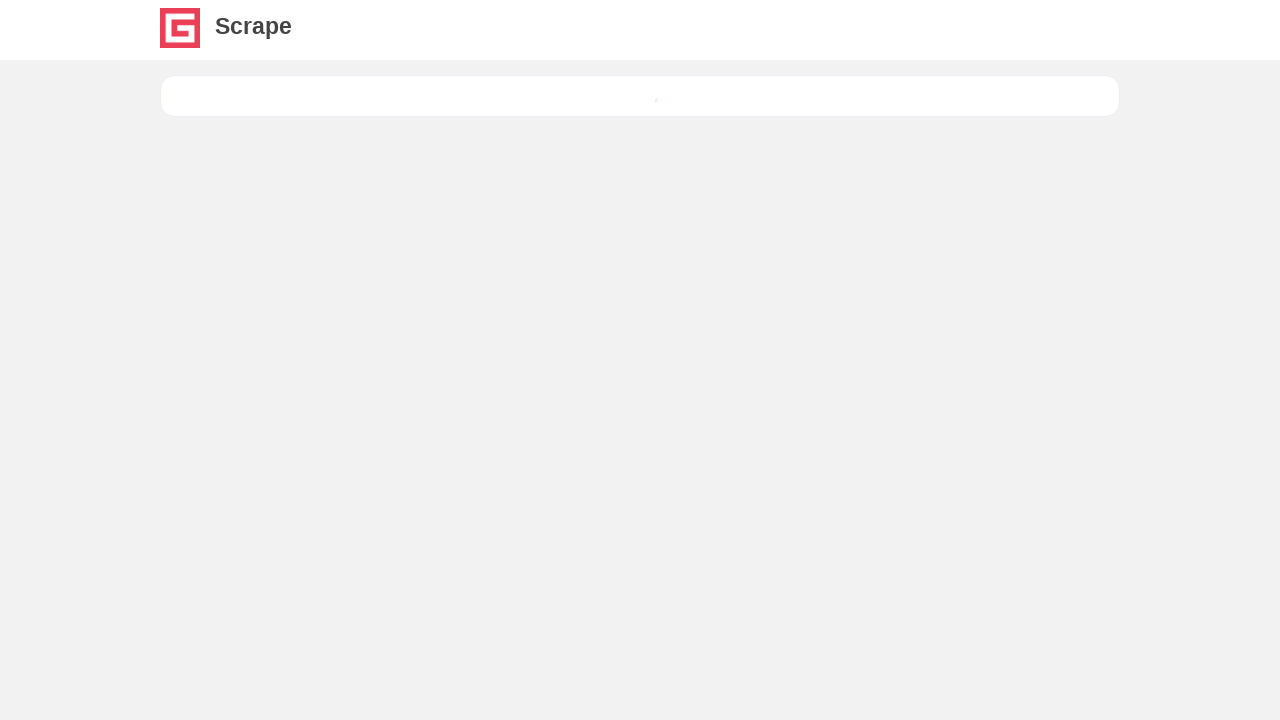

Verified movie score element is present on detail page
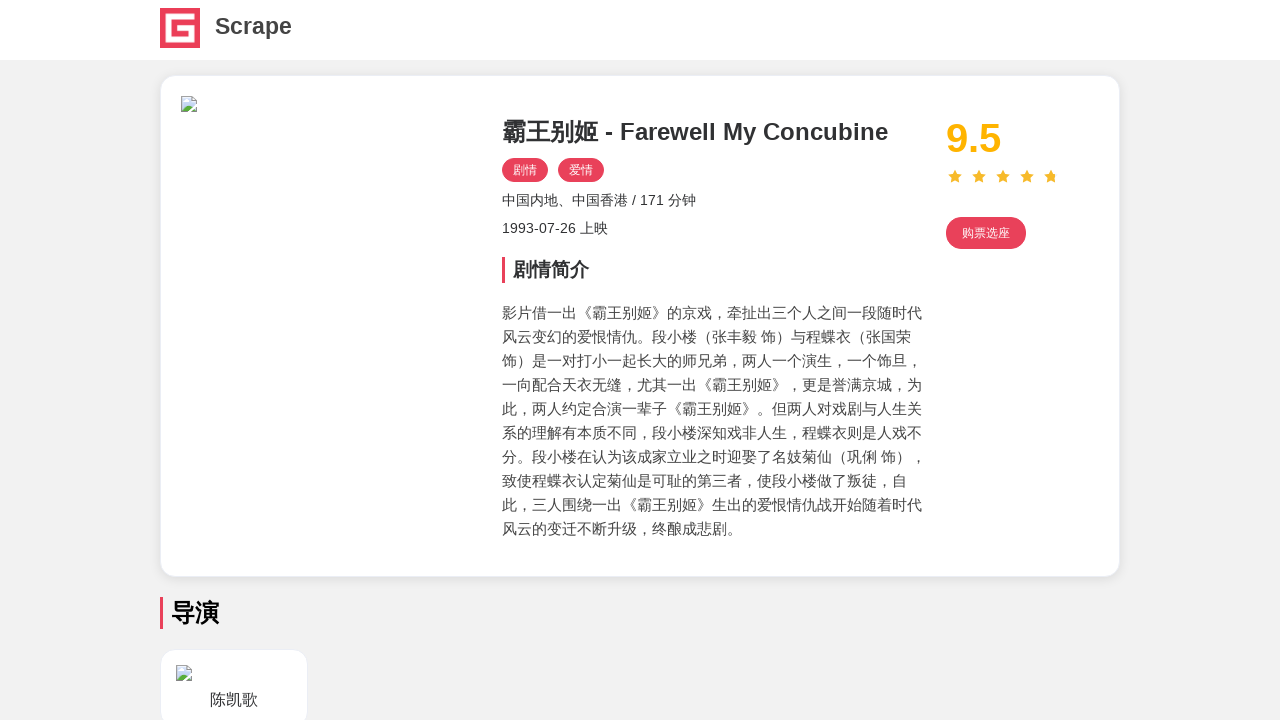

Verified movie drama/description text is present on detail page
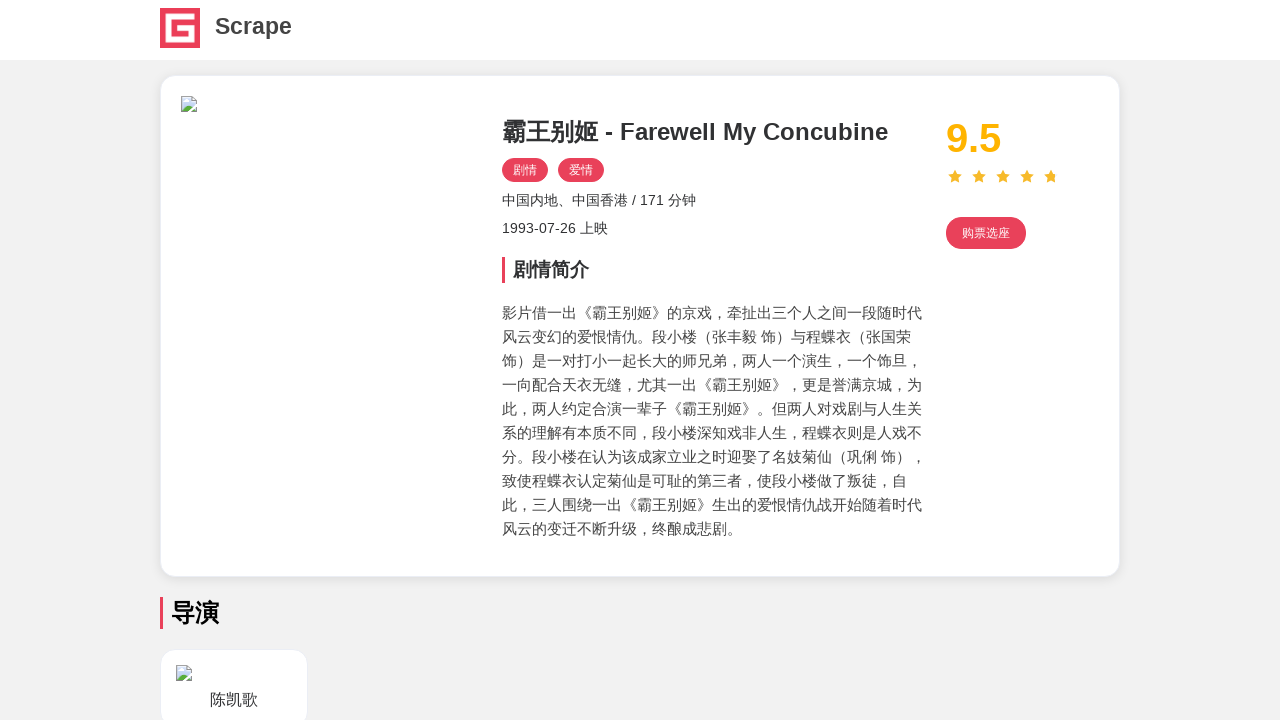

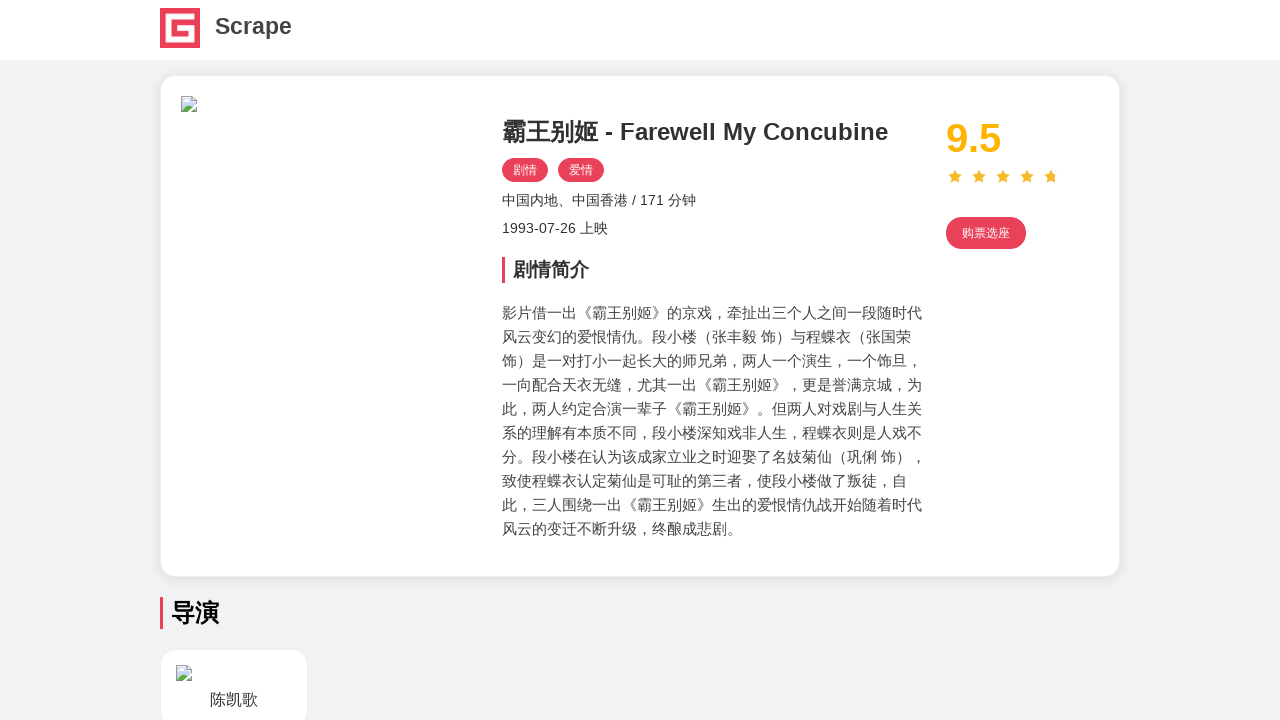